Tests text input functionality by locating an element by name attribute and entering text into it

Starting URL: http://omayo.blogspot.com/

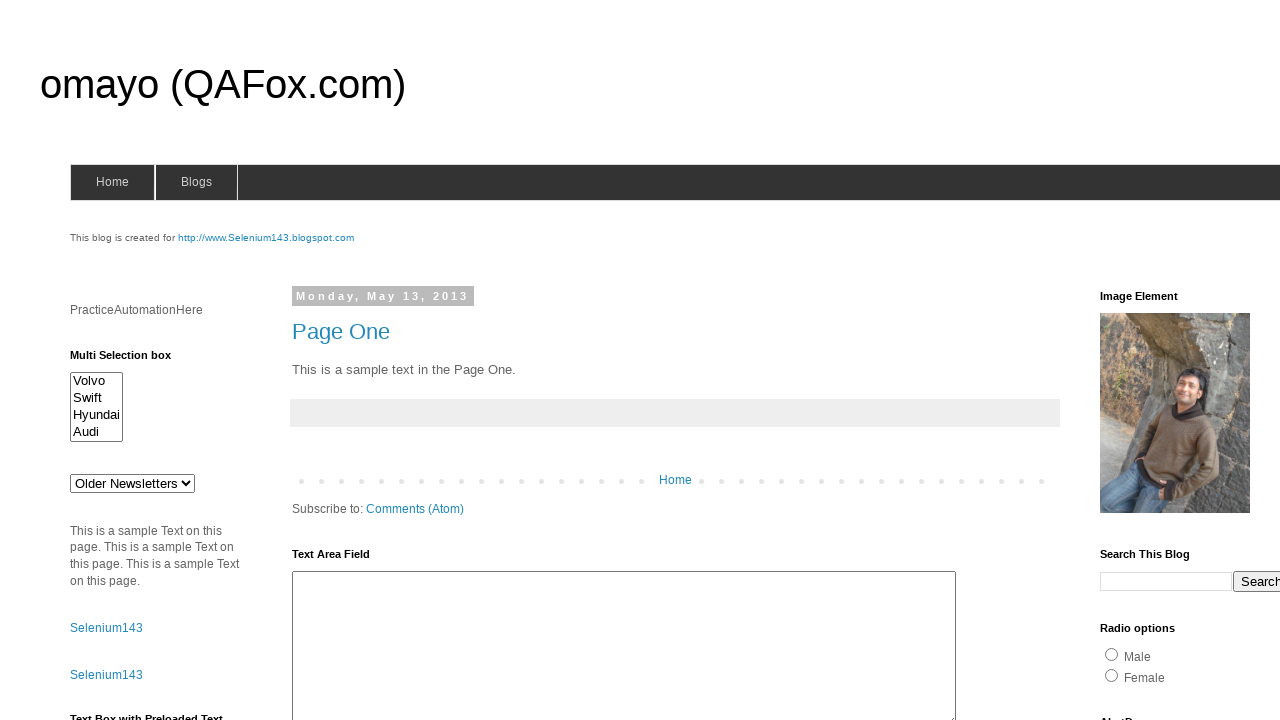

Navigated to http://omayo.blogspot.com/
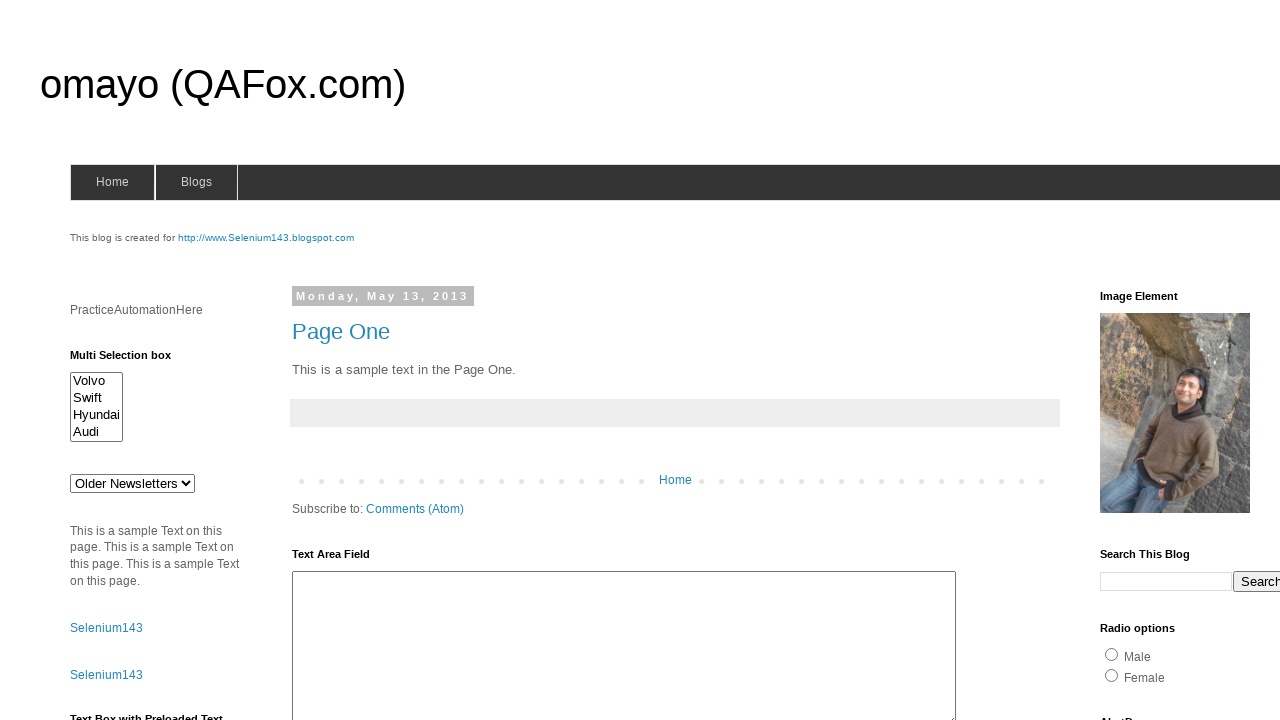

Entered '1234' into text input field with name 'textboxn' on input[name='textboxn']
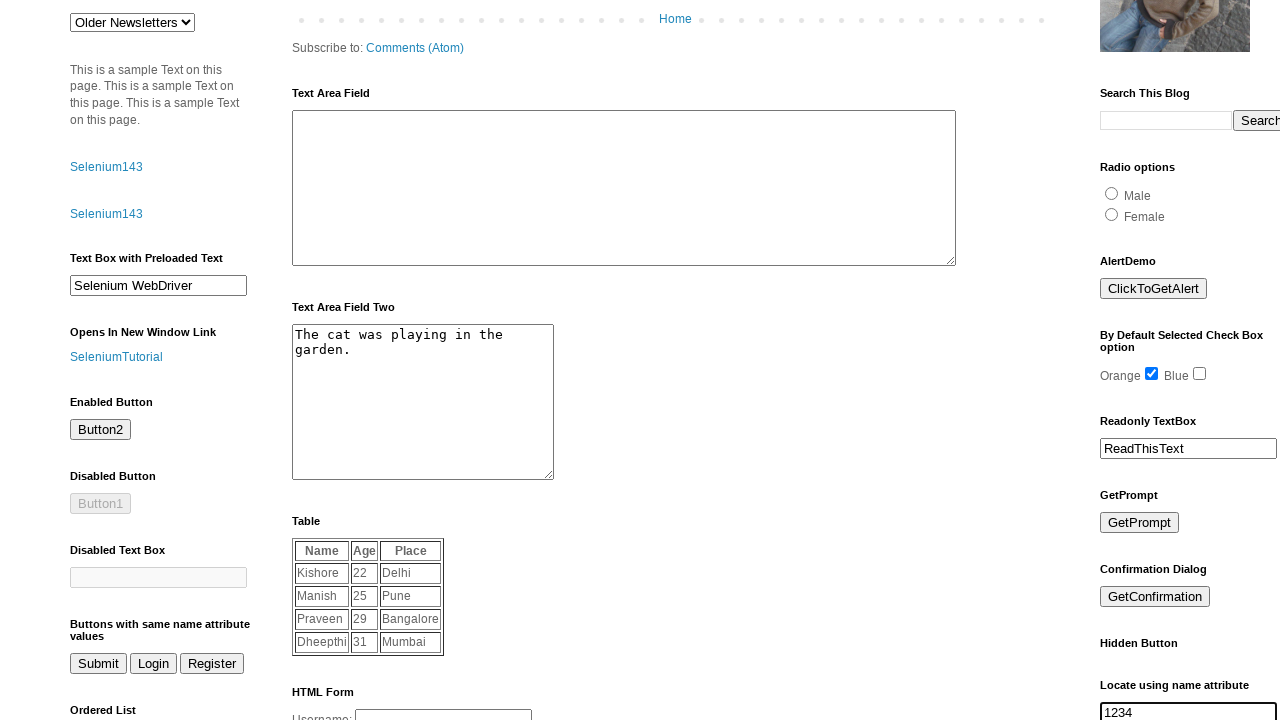

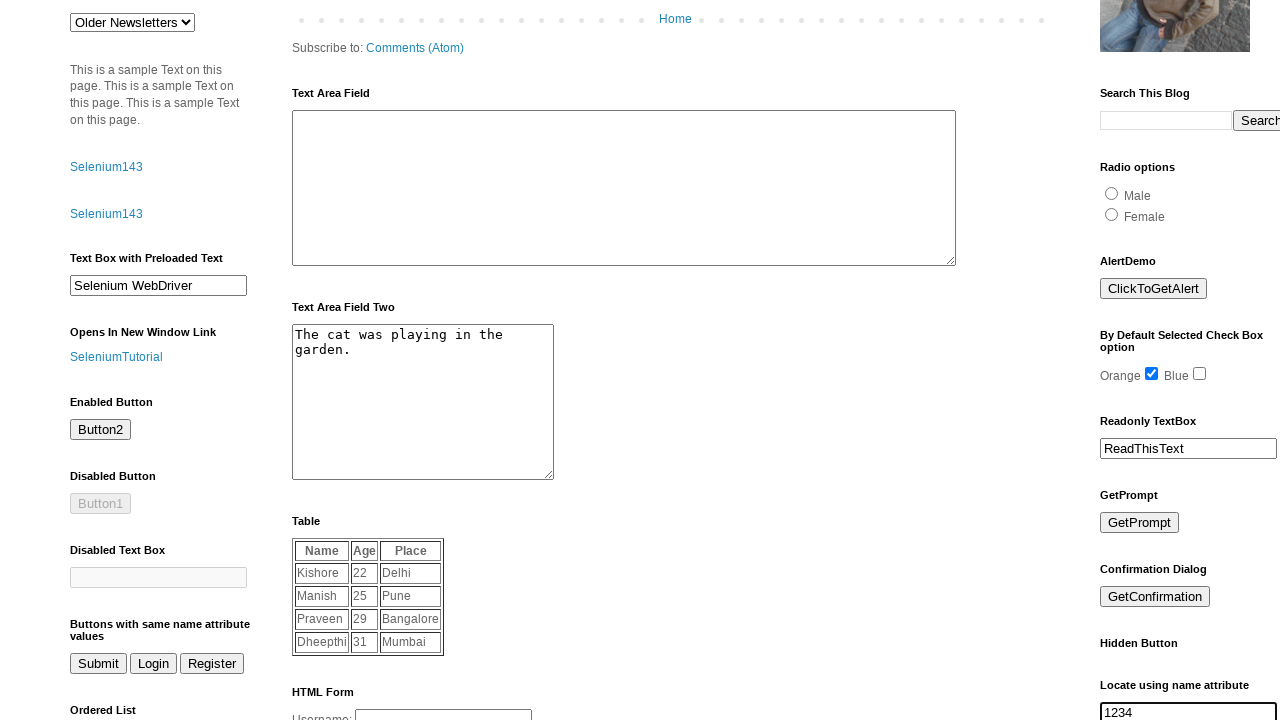